Tests right-click context menu functionality by right-clicking on a button, selecting the "Copy" option from the context menu, and accepting the resulting alert dialog.

Starting URL: https://swisnl.github.io/jQuery-contextMenu/demo.html

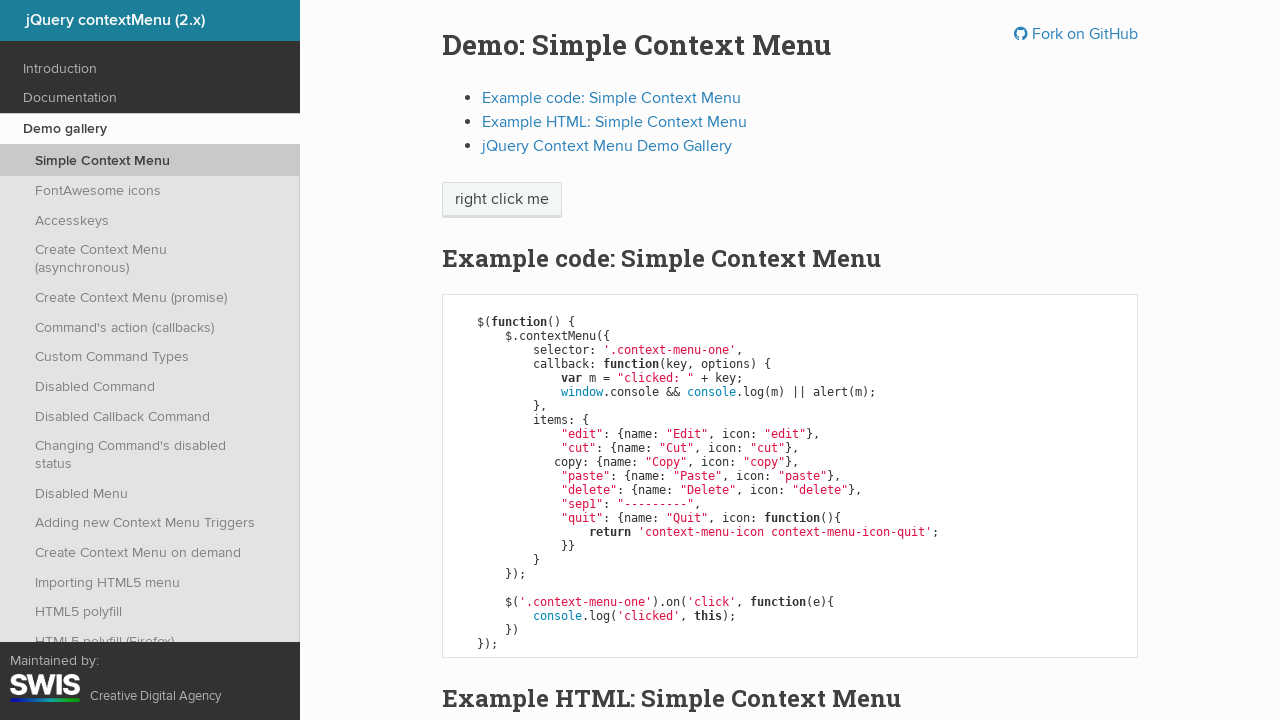

Located the right-click button element
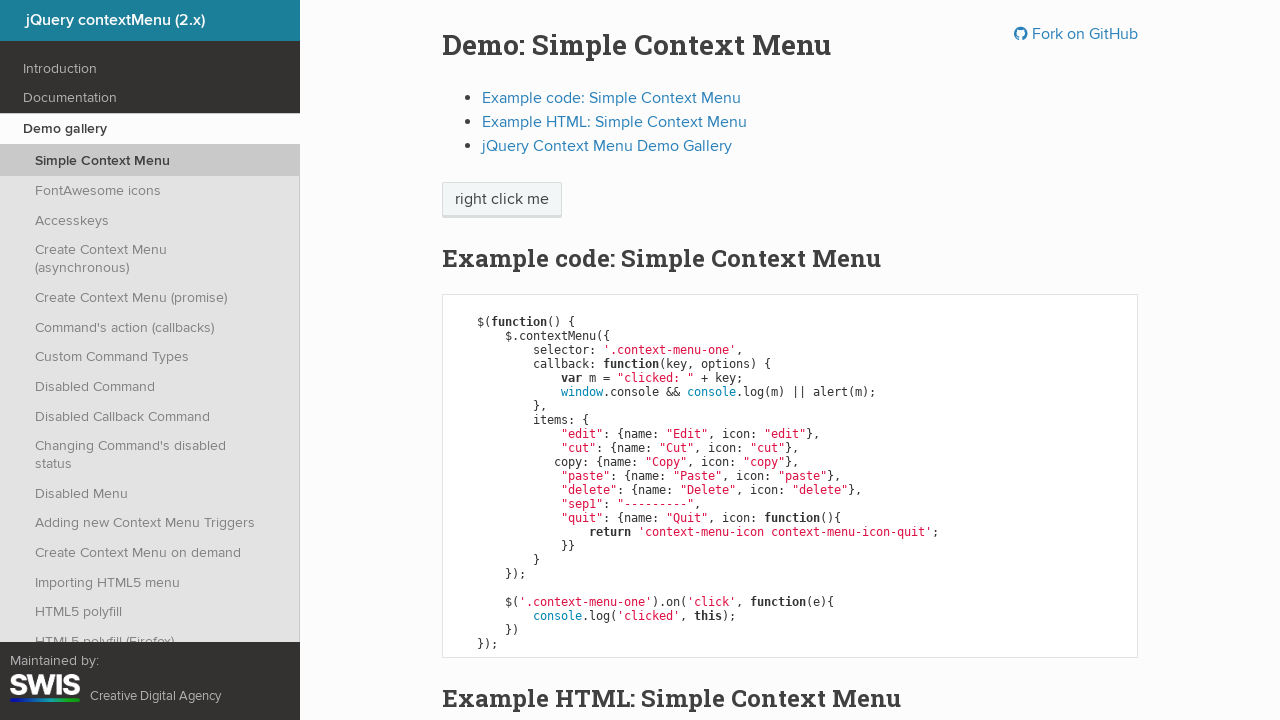

Performed right-click on the button at (502, 200) on span.context-menu-one.btn.btn-neutral
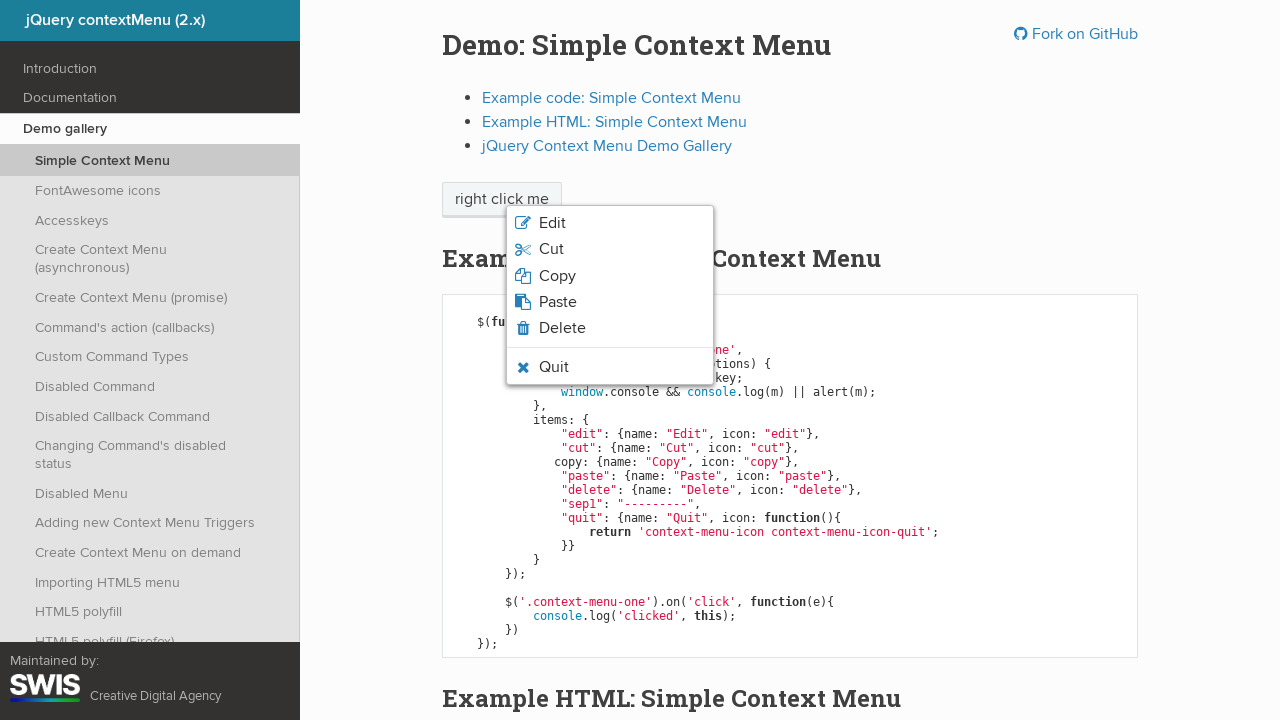

Located the Copy option in the context menu
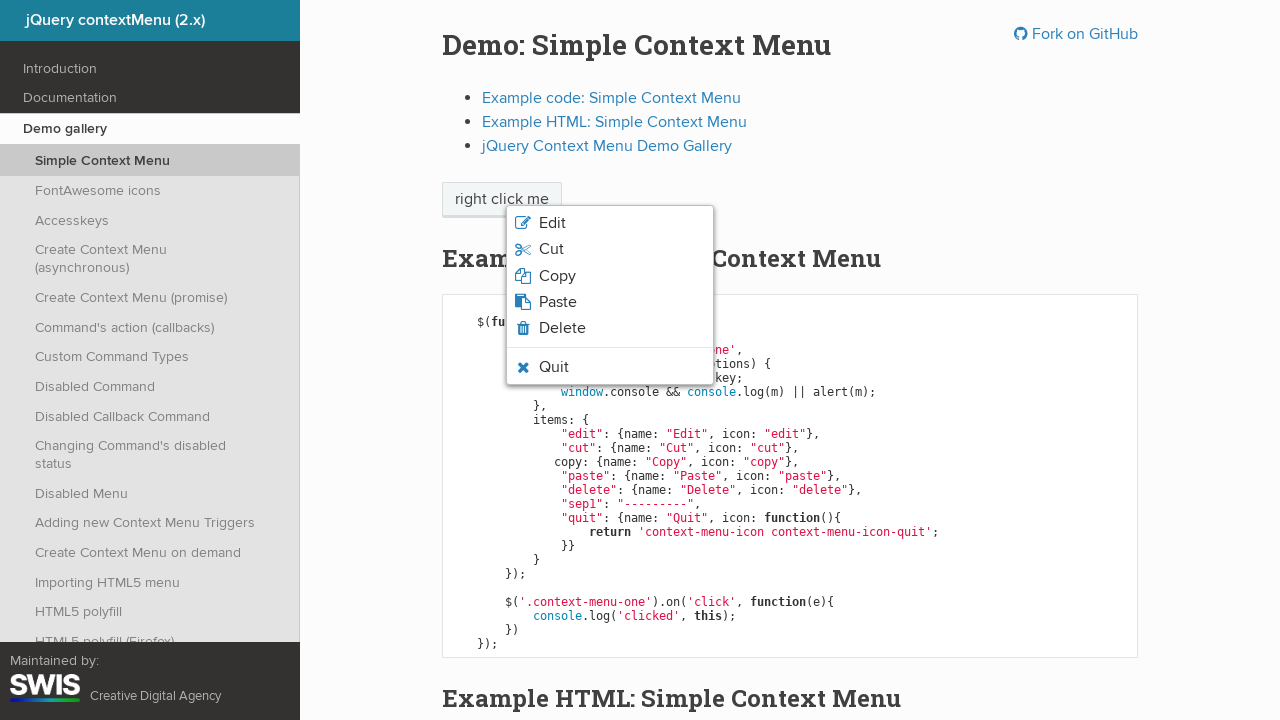

Clicked the Copy option from the context menu at (610, 276) on li.context-menu-item.context-menu-icon.context-menu-icon-copy
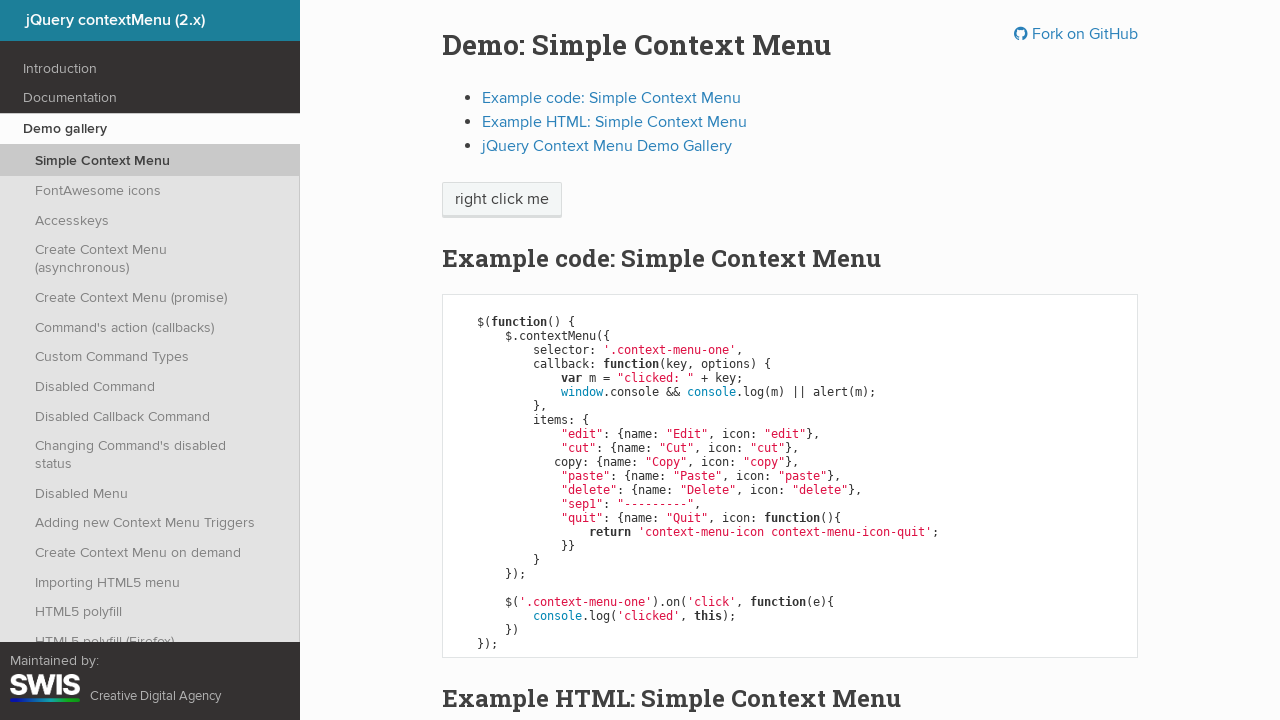

Set up alert dialog handler to accept alerts
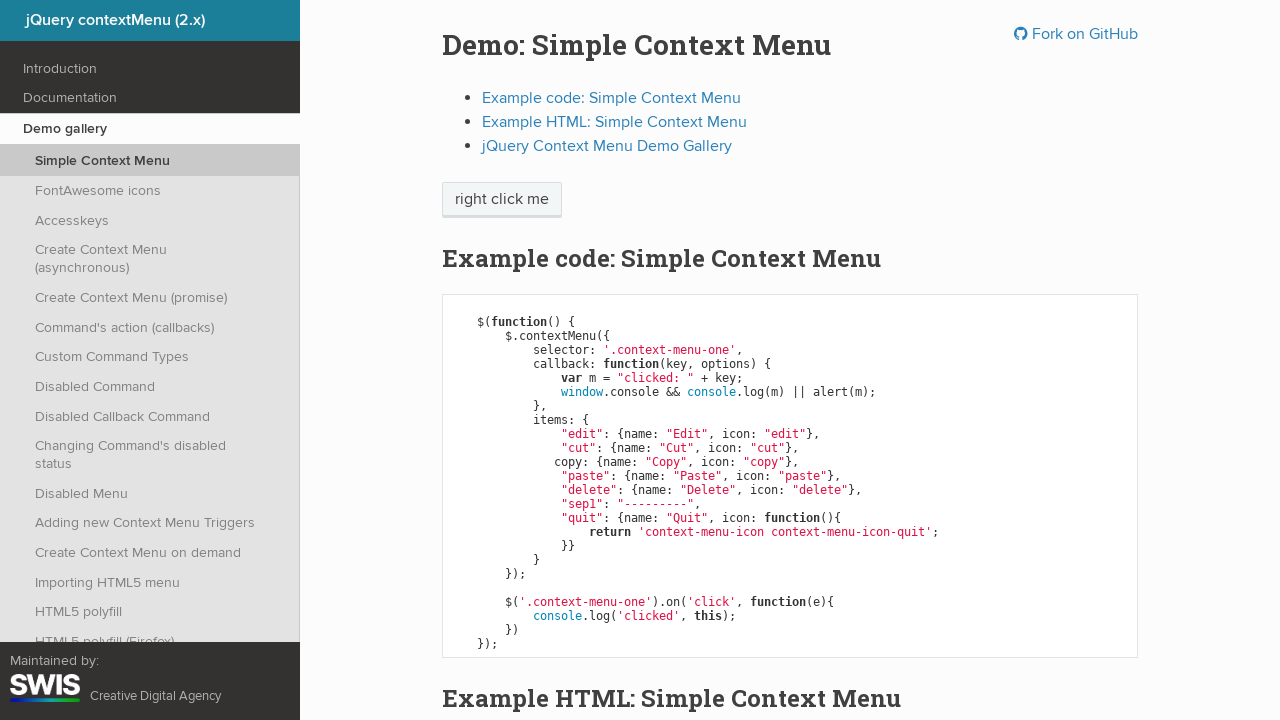

Waited for alert dialog to appear and be handled
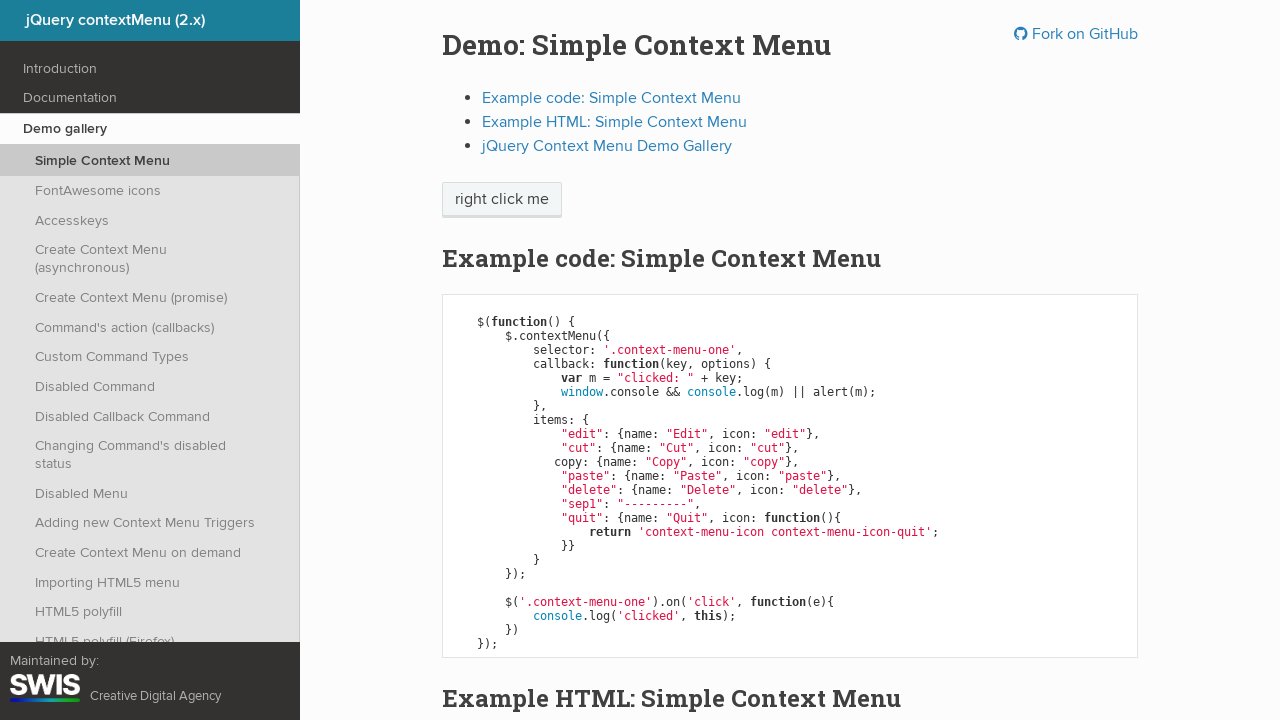

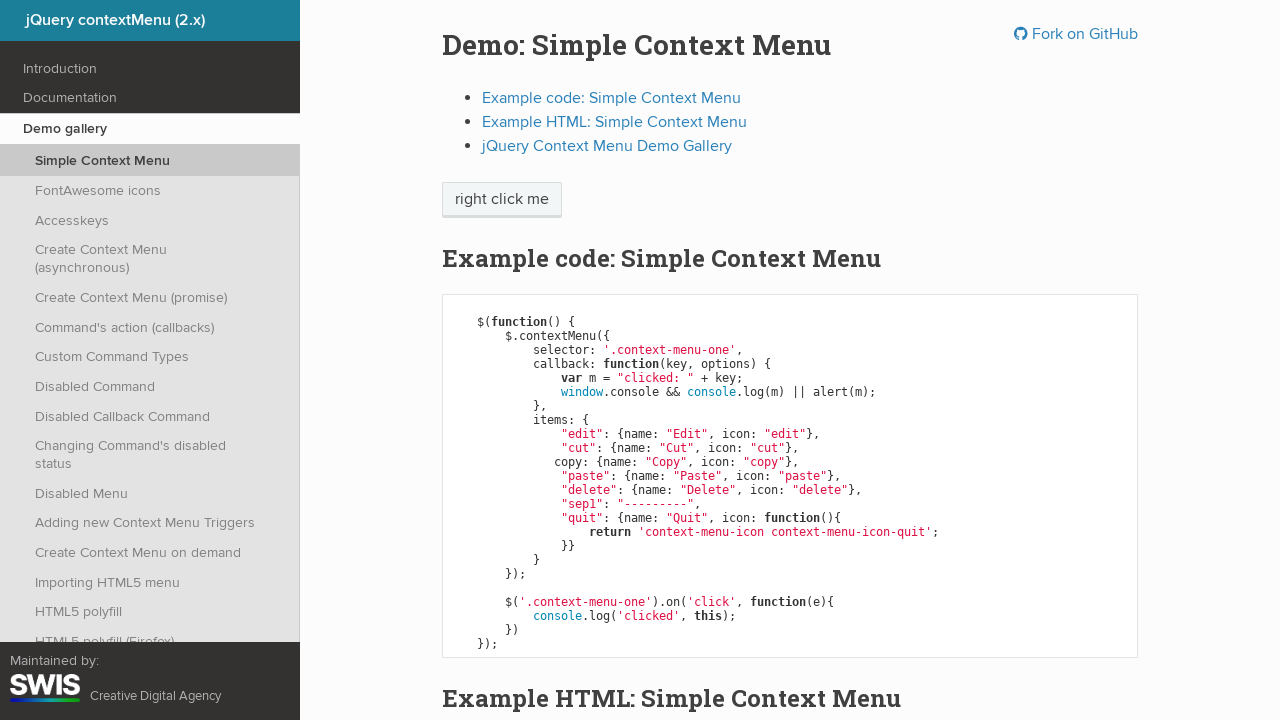